Verifies the default selected option in a dropdown menu

Starting URL: http://the-internet.herokuapp.com/

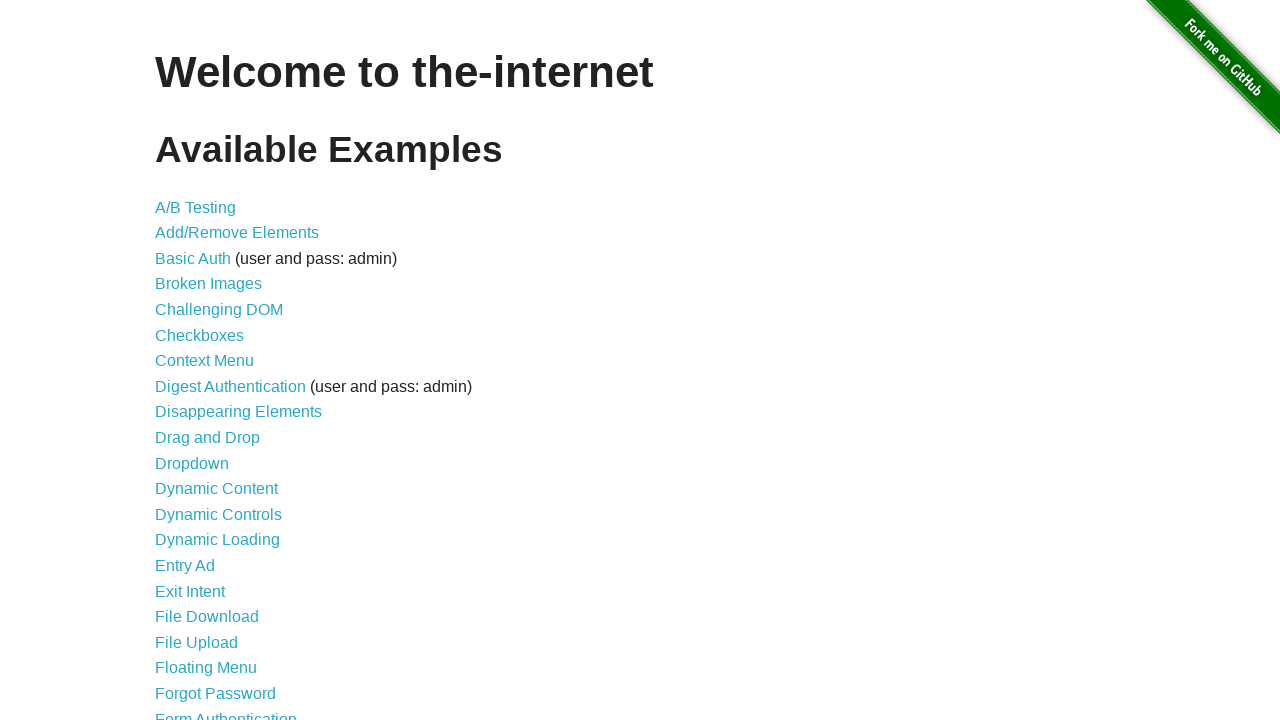

Clicked on dropdown link to navigate to dropdown page at (192, 463) on a[href='/dropdown']
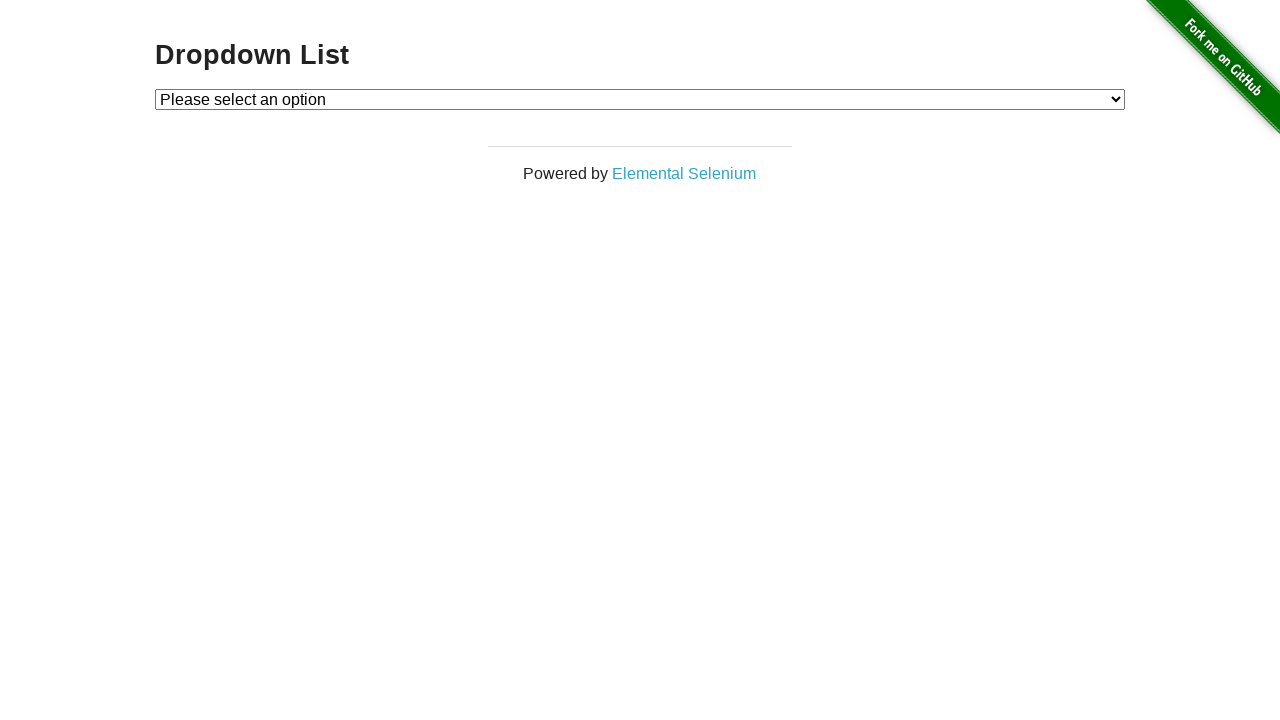

Located dropdown element with id 'dropdown'
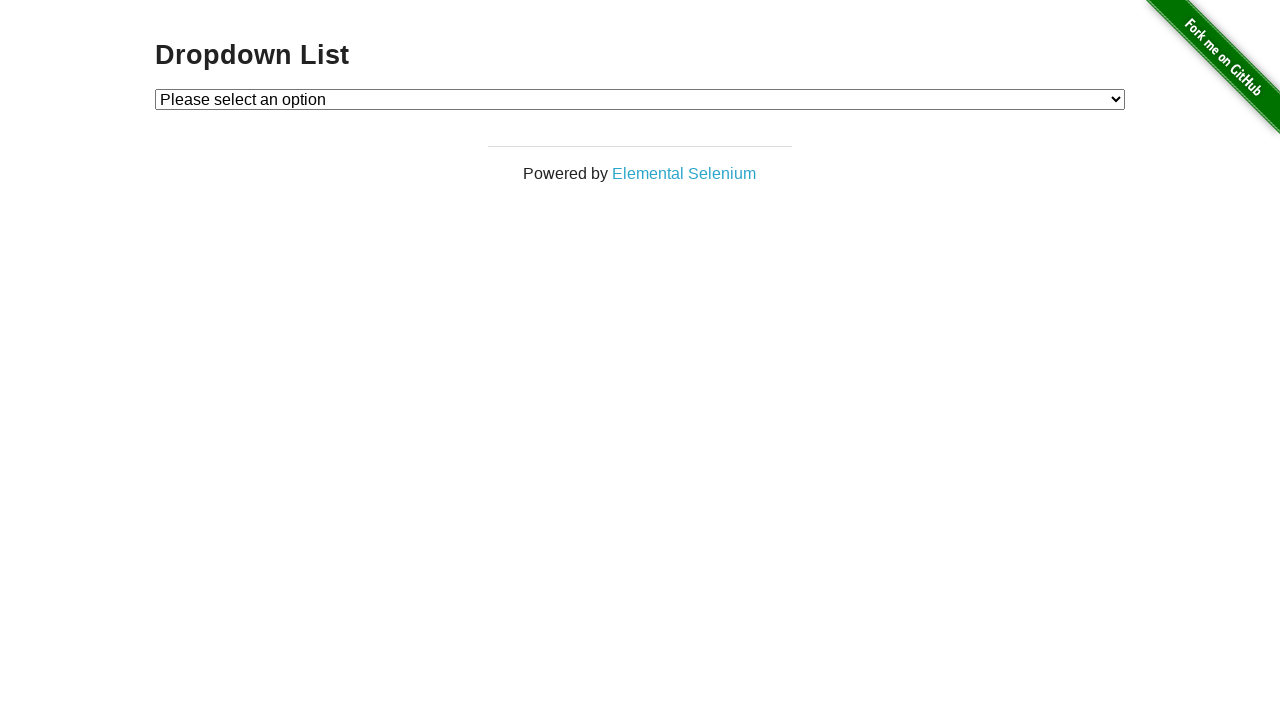

Retrieved default selected option text: 'Please select an option'
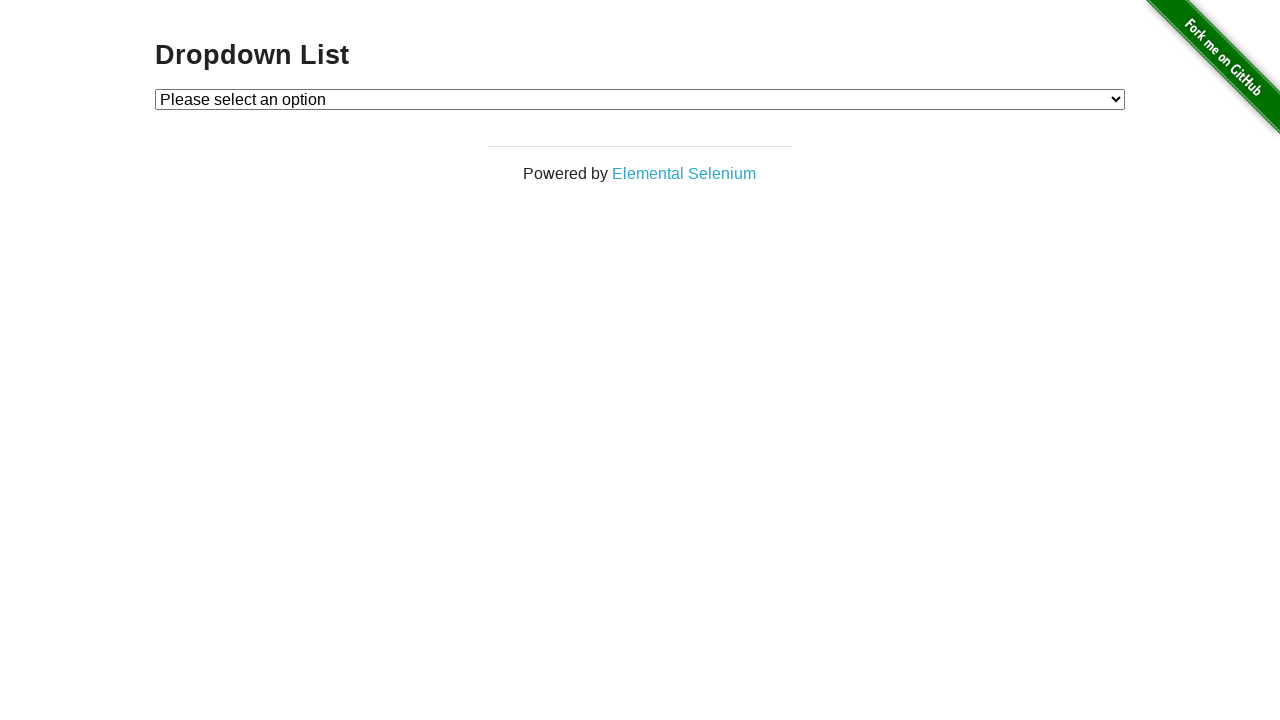

Verified that default option is 'Please select an option' - assertion passed
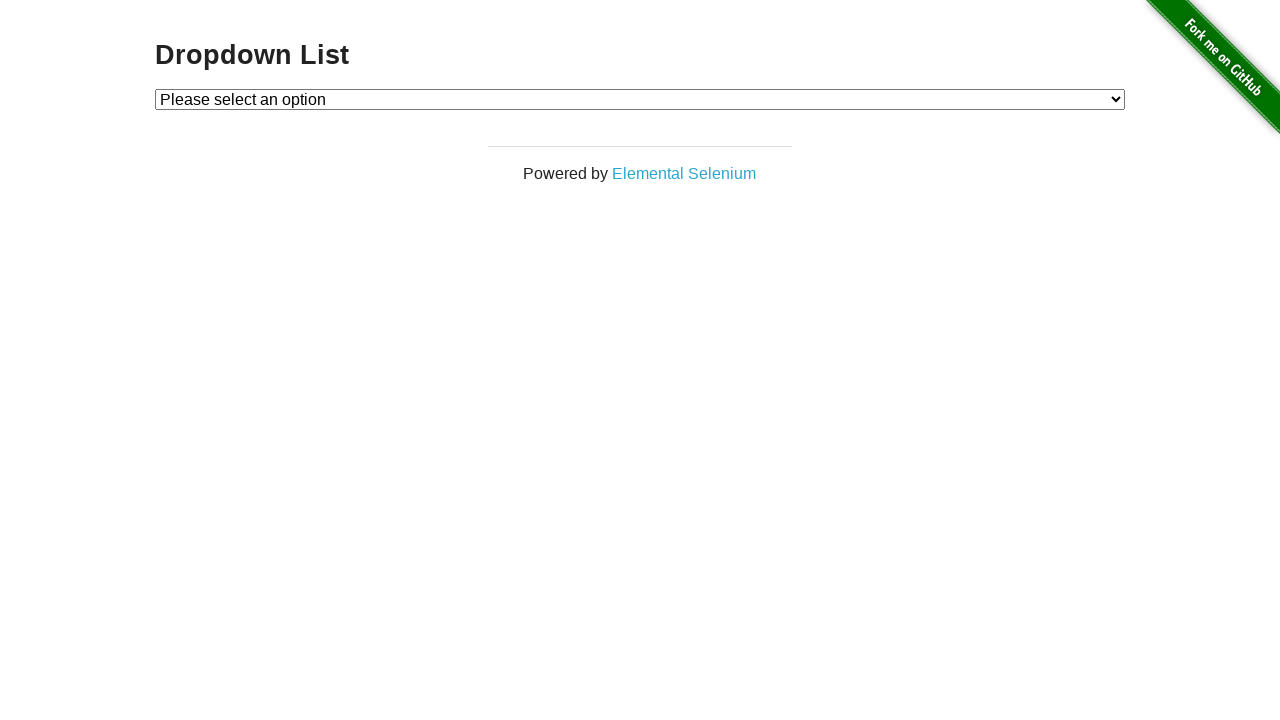

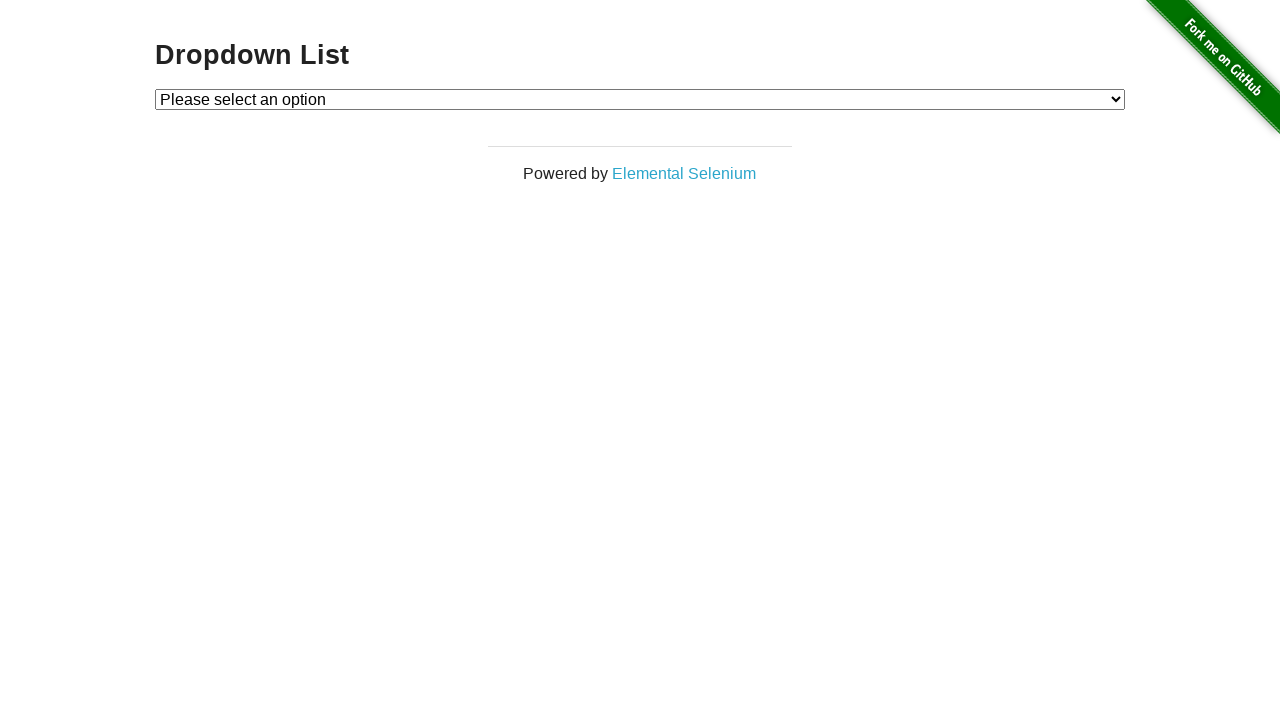